Validates that the prices of items in the basket are calculated correctly including individual and total prices

Starting URL: https://sweetshop.netlify.app/

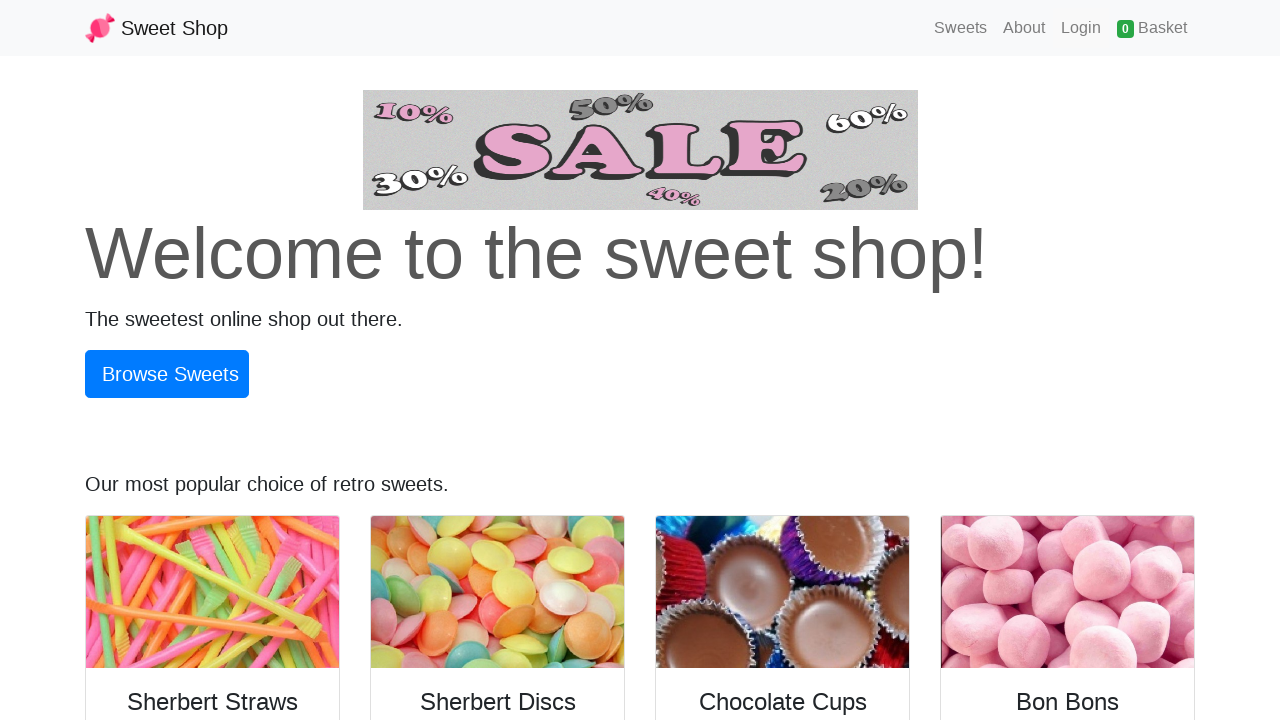

Located quantity element for item 1
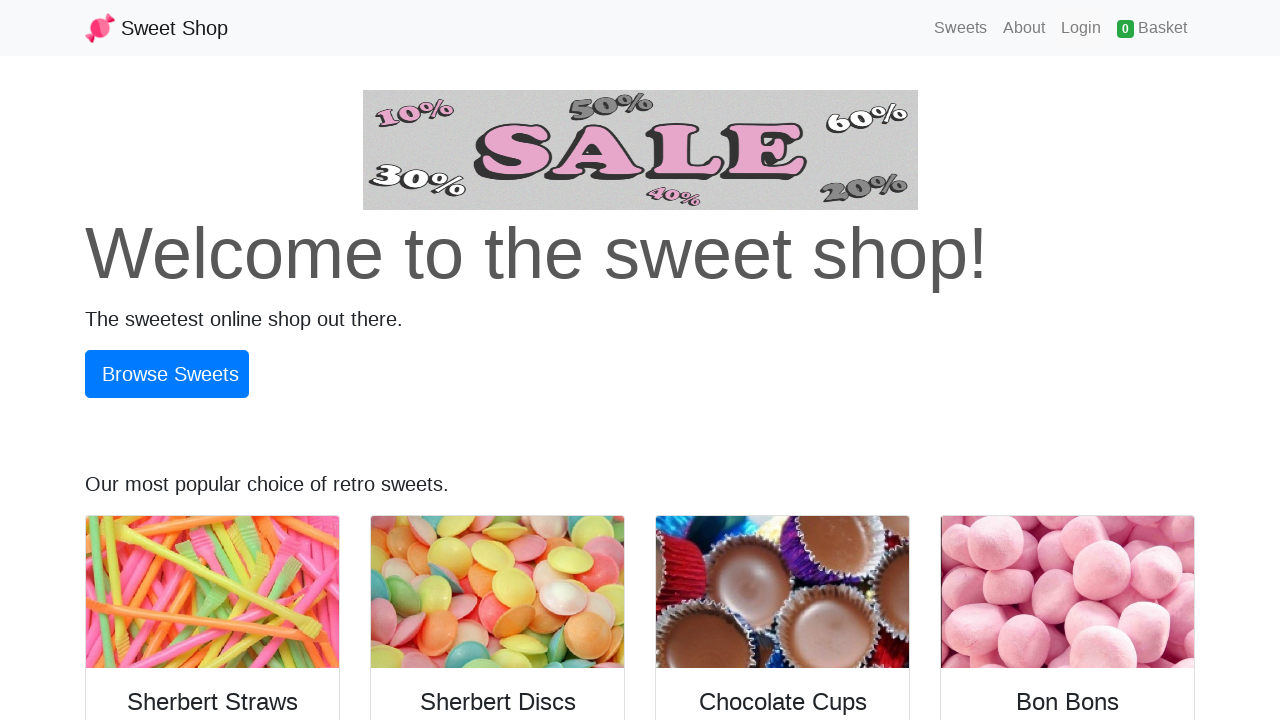

Located price element for item 1
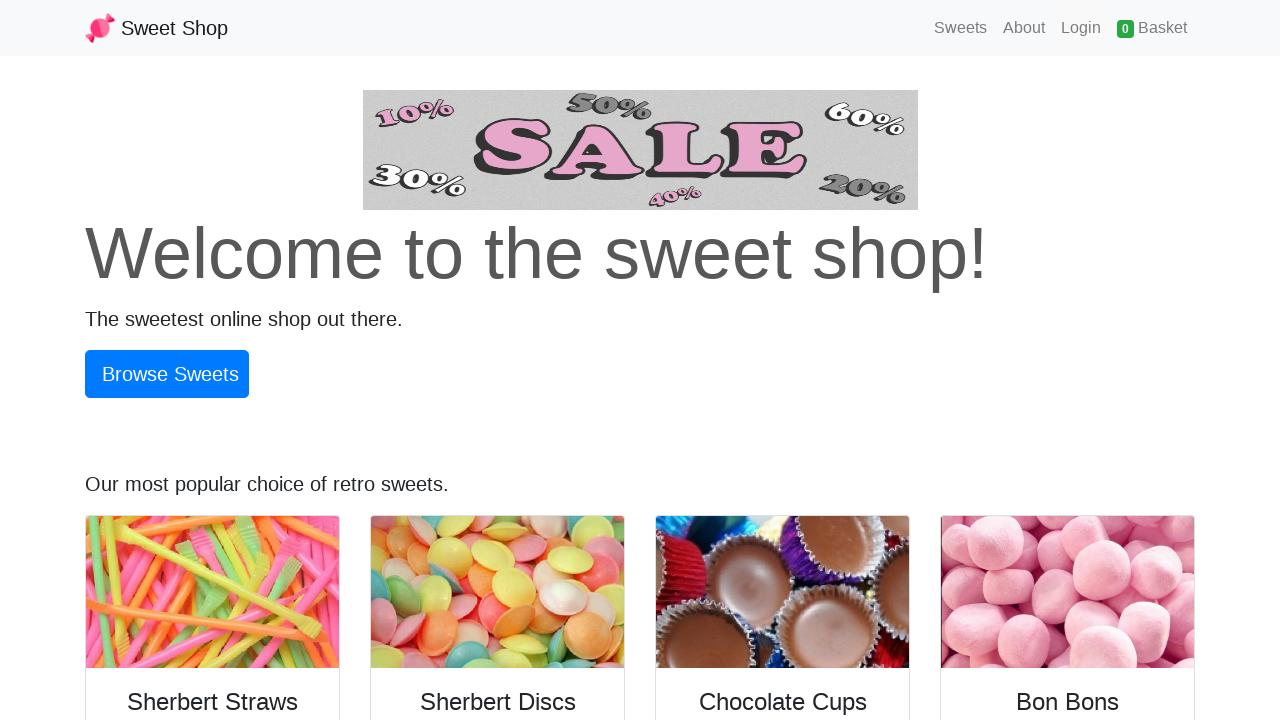

Located quantity element for item 2
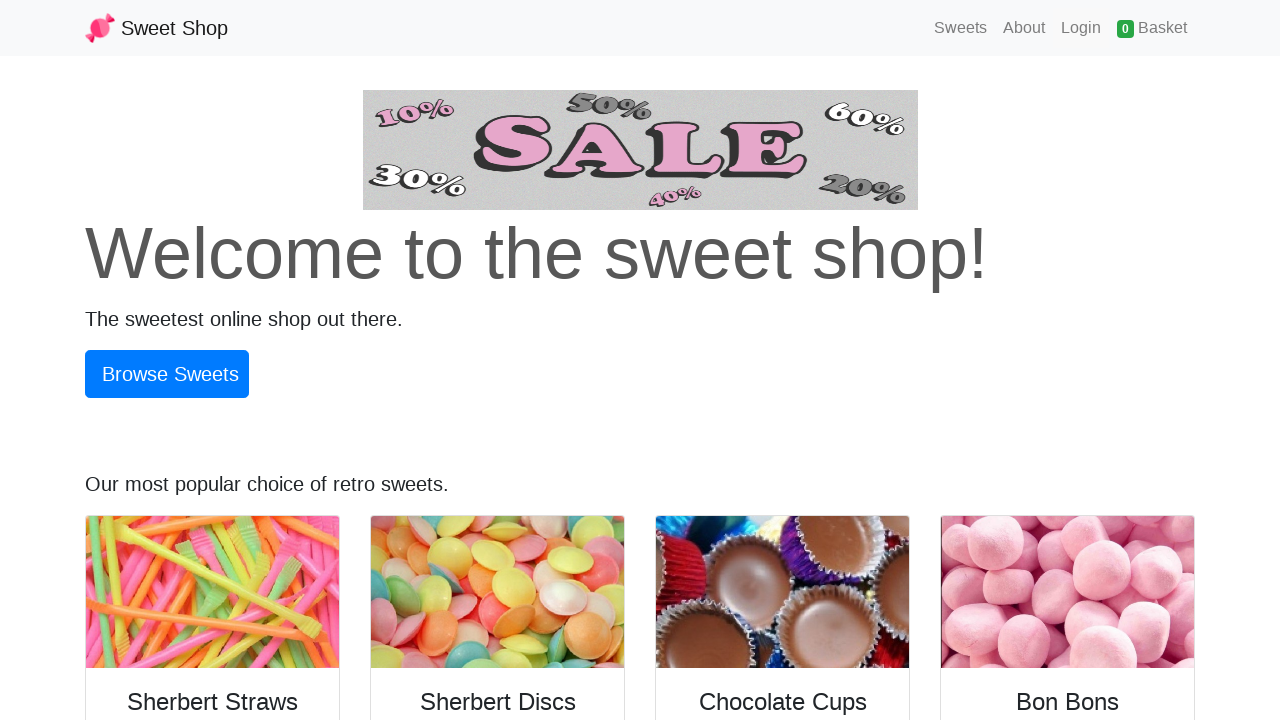

Located price element for item 2
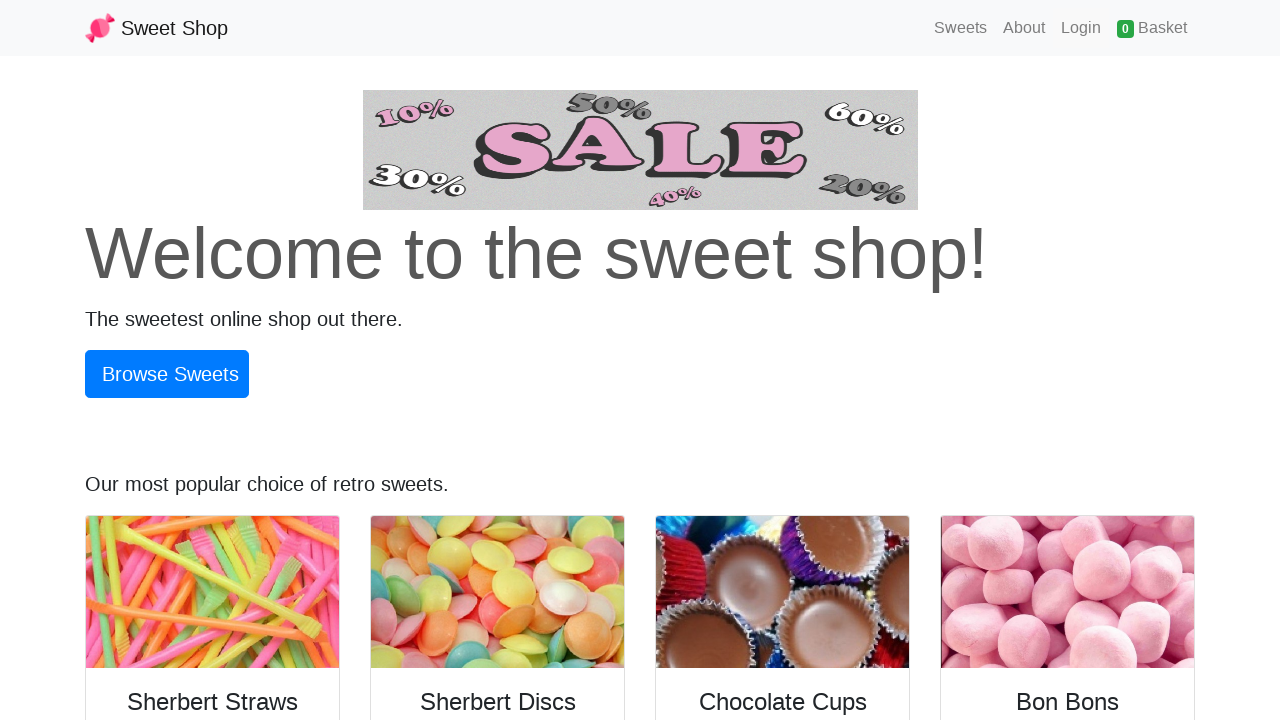

Located quantity element for item 3
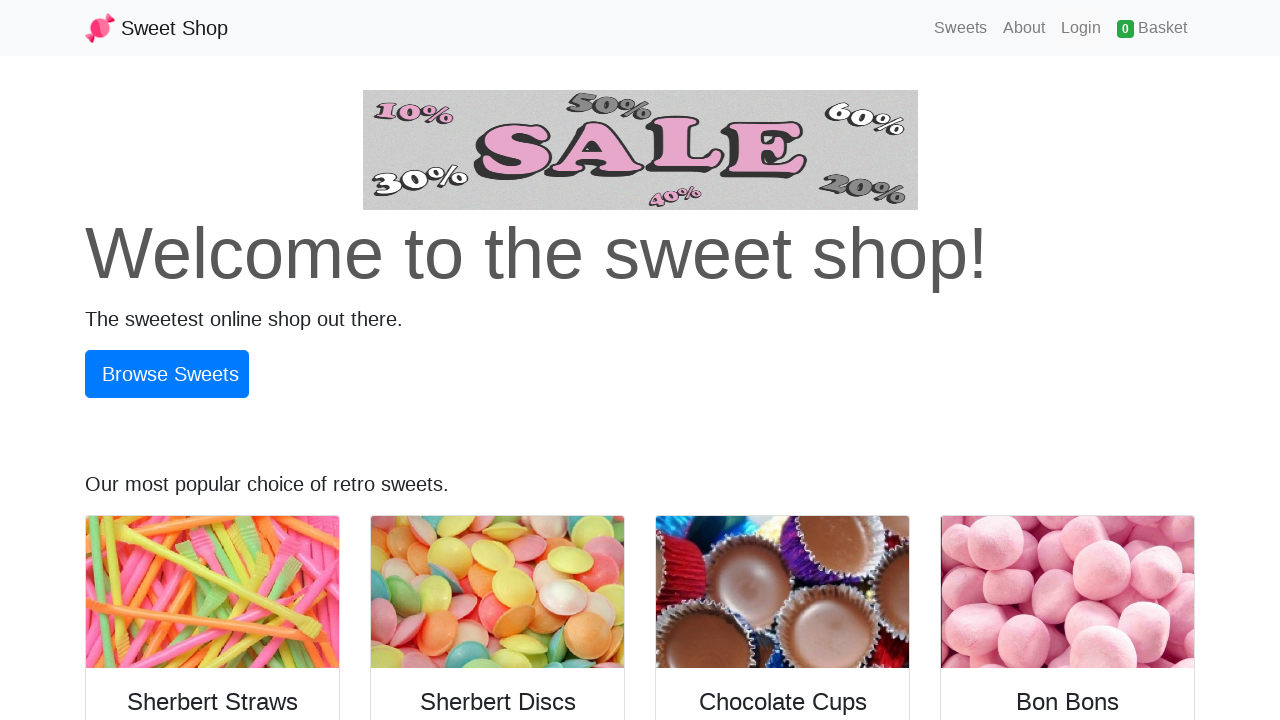

Located price element for item 3
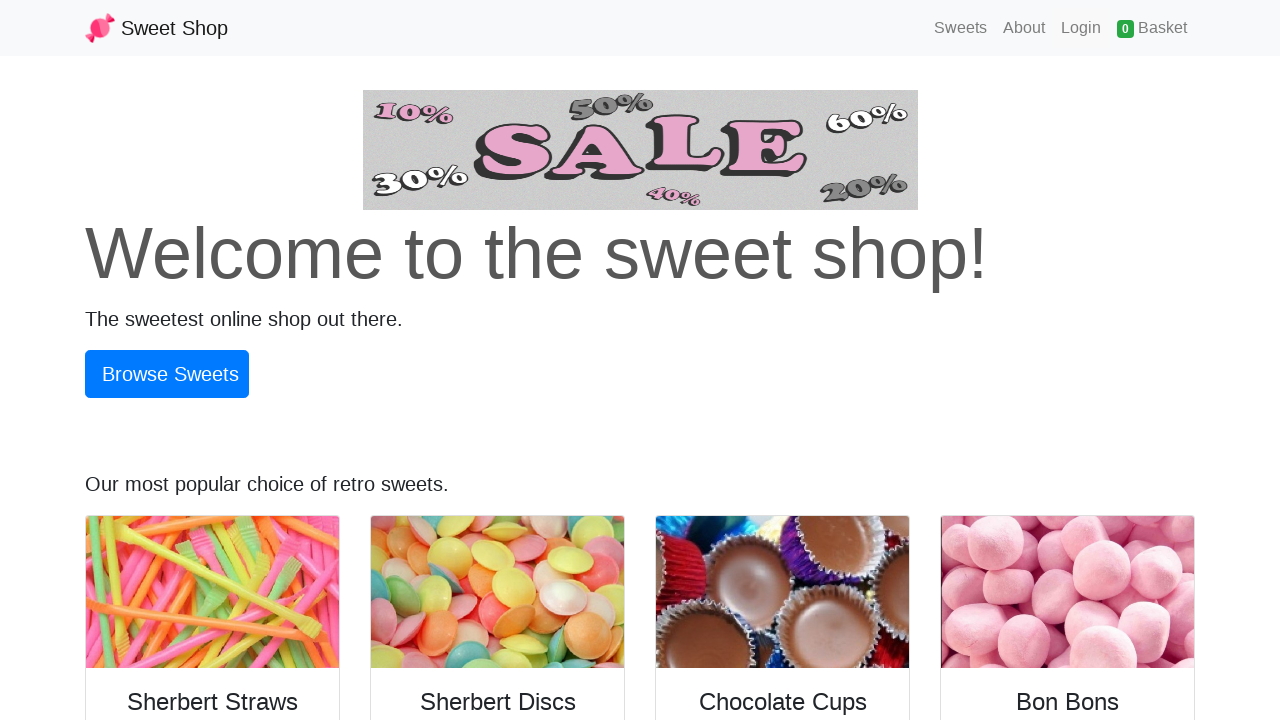

Located quantity element for item 4
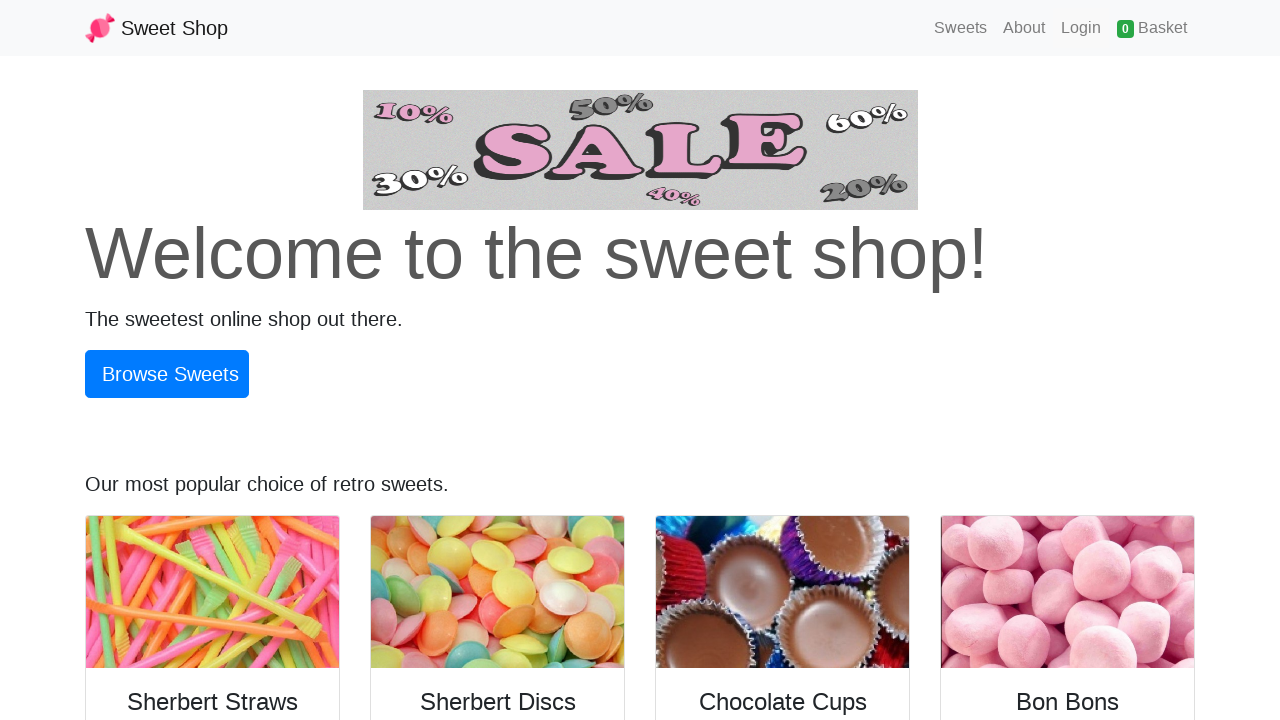

Located price element for item 4
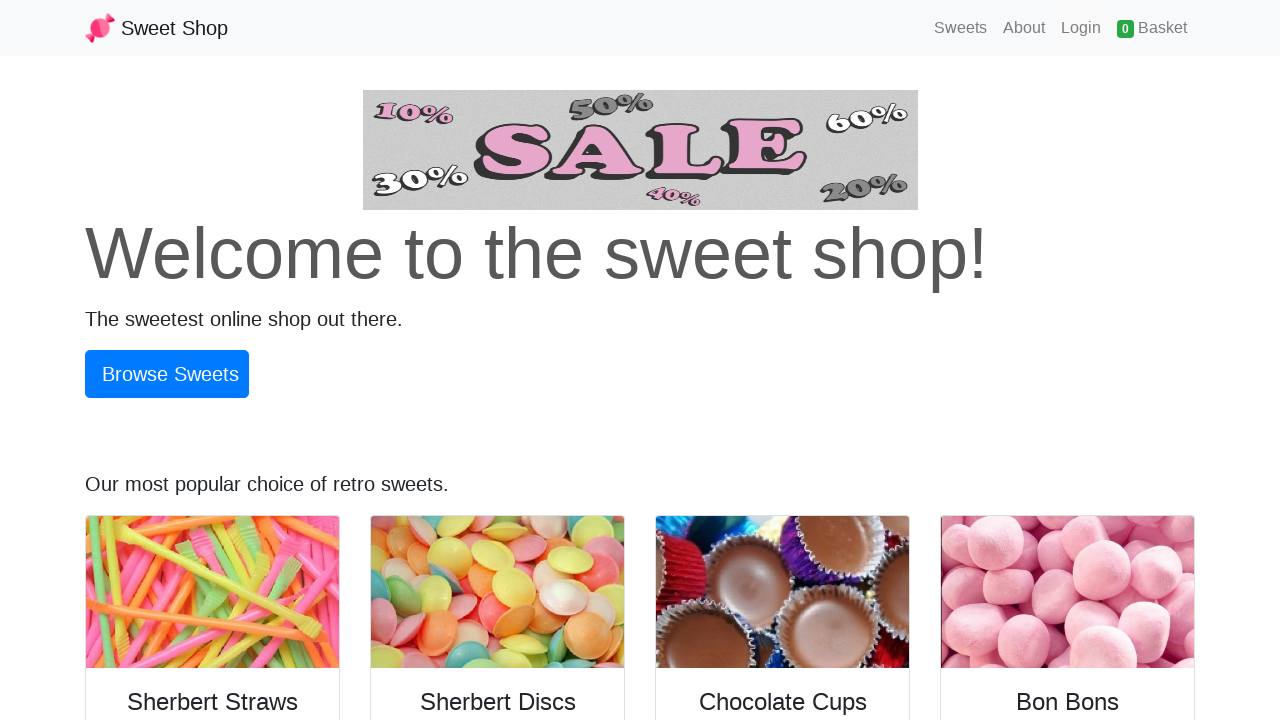

Located total price element in basket
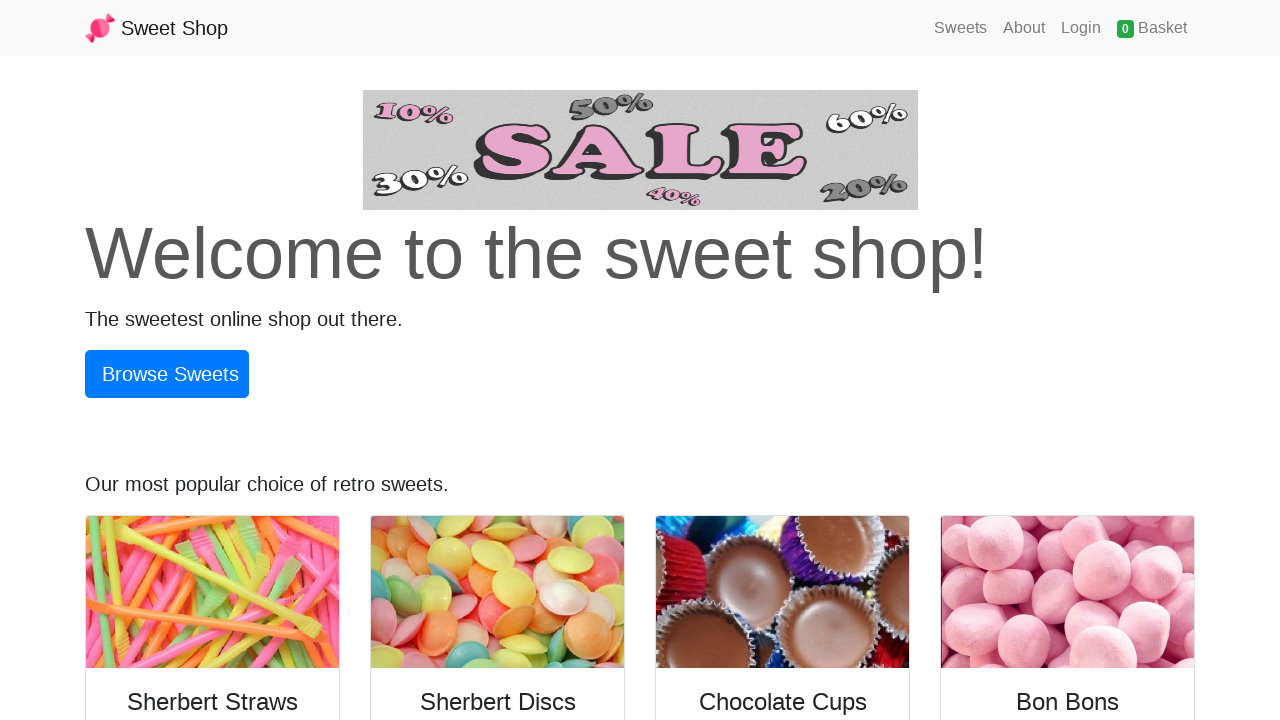

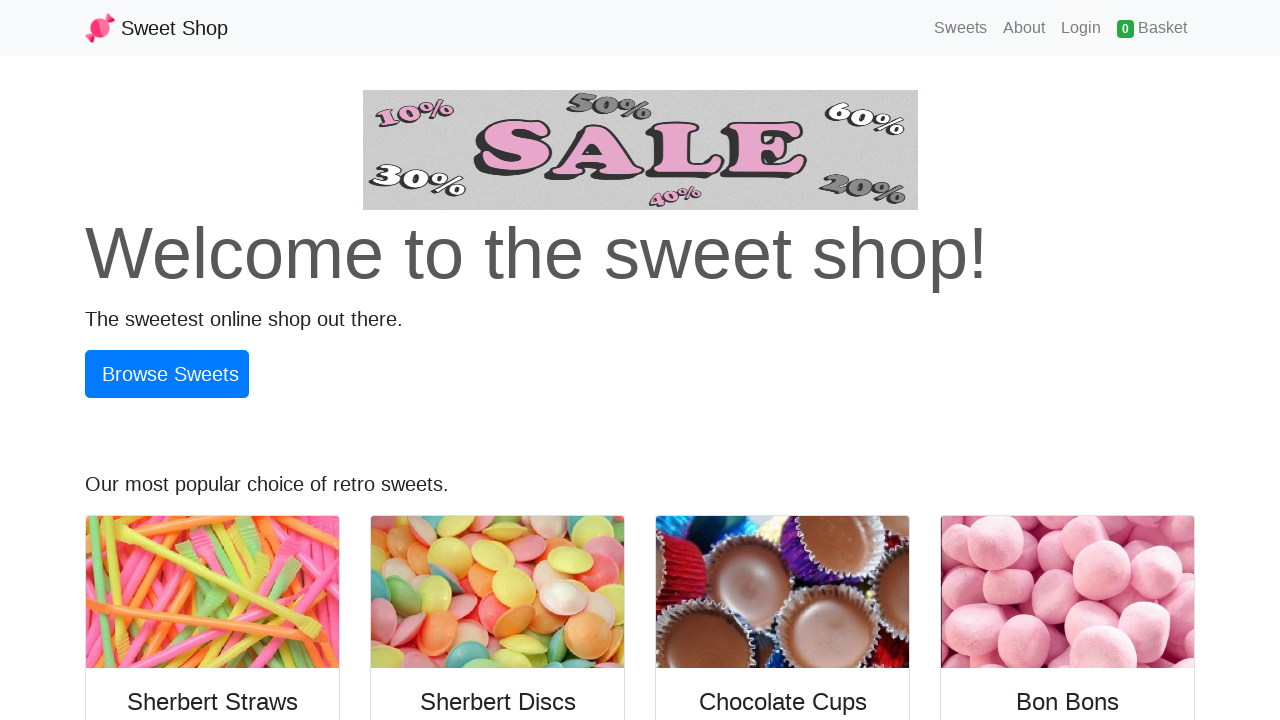